Tests drag and drop functionality on the jQuery UI droppable demo page by switching to an iframe and dragging an element onto a droppable target.

Starting URL: http://jqueryui.com/demos/droppable/

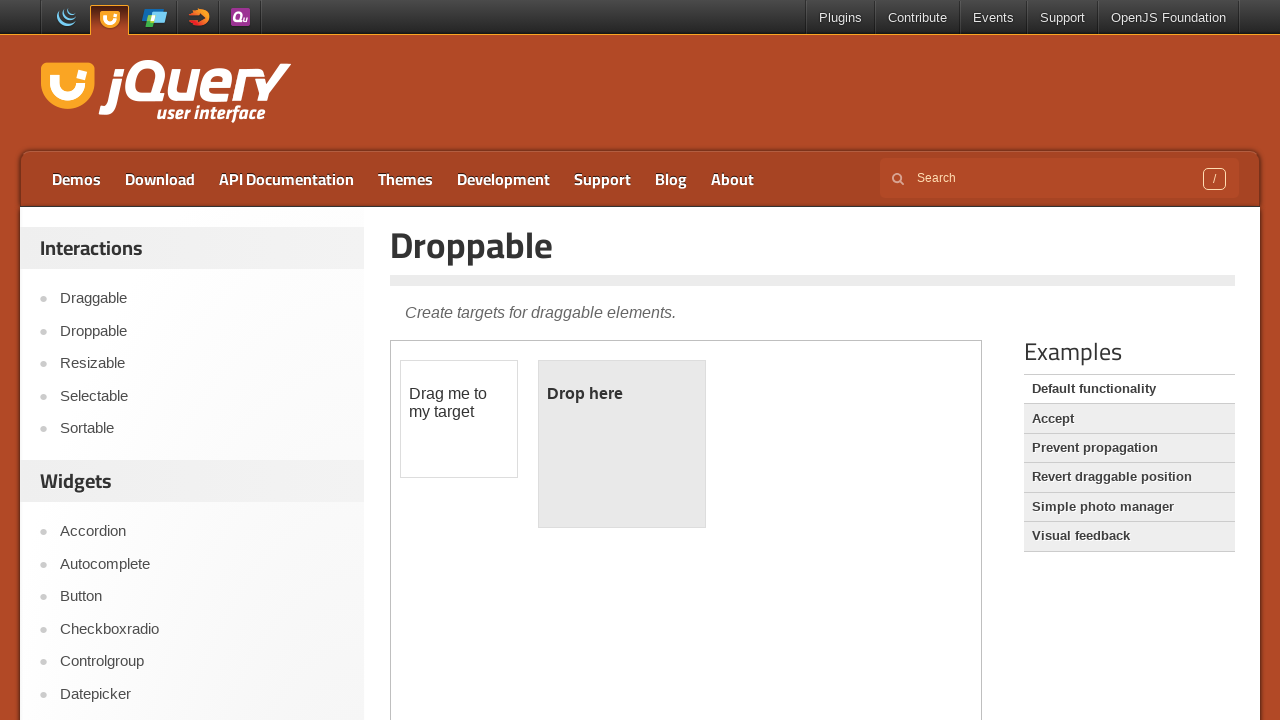

Waited for demo iframe to be present
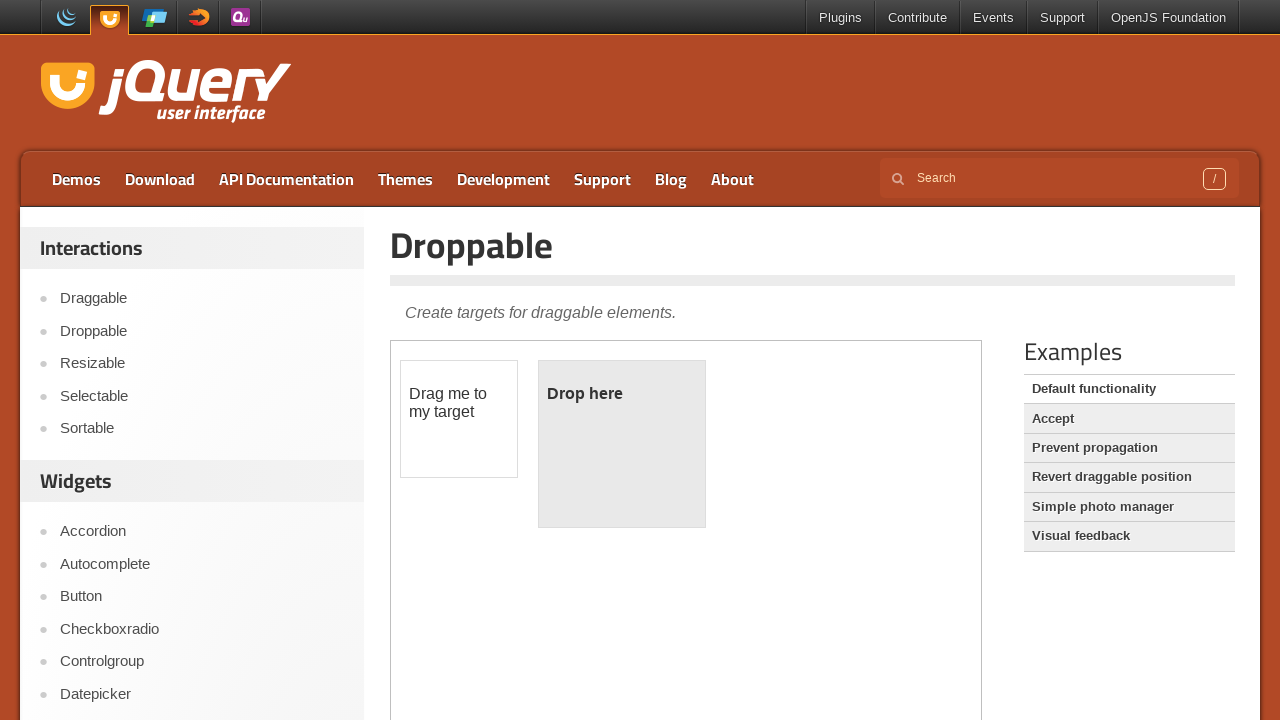

Located the demo iframe
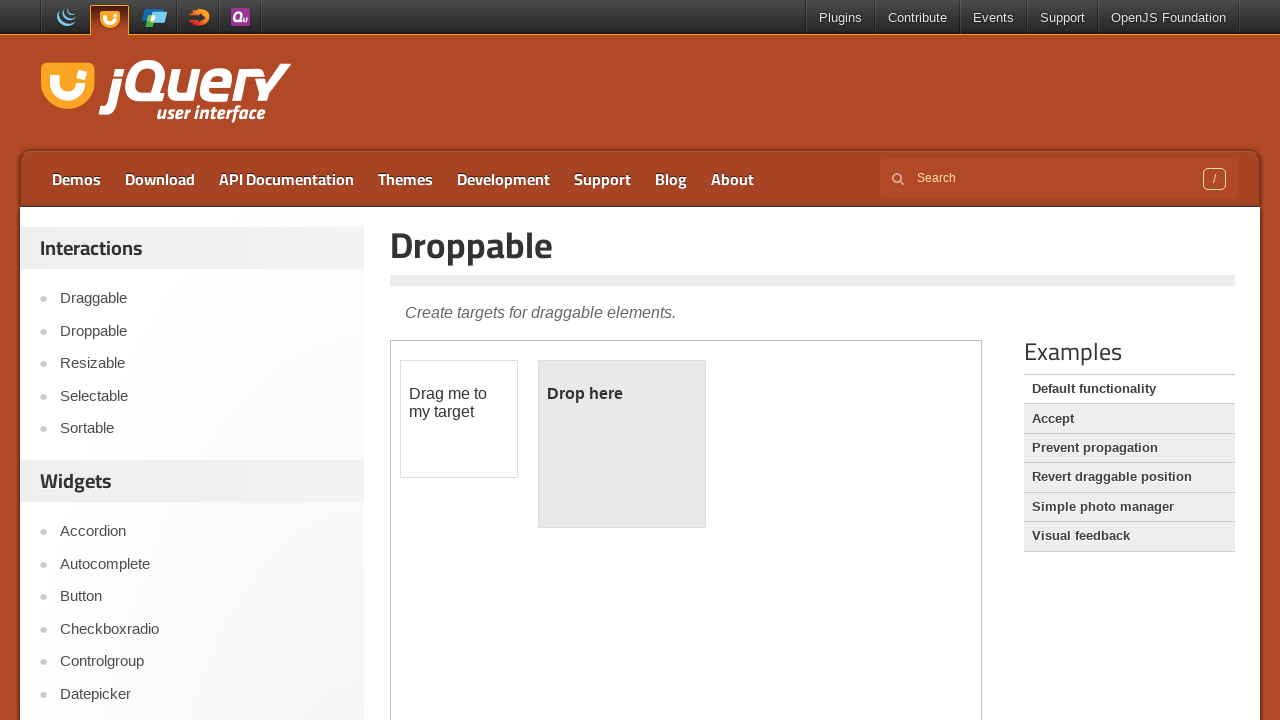

Located the draggable element
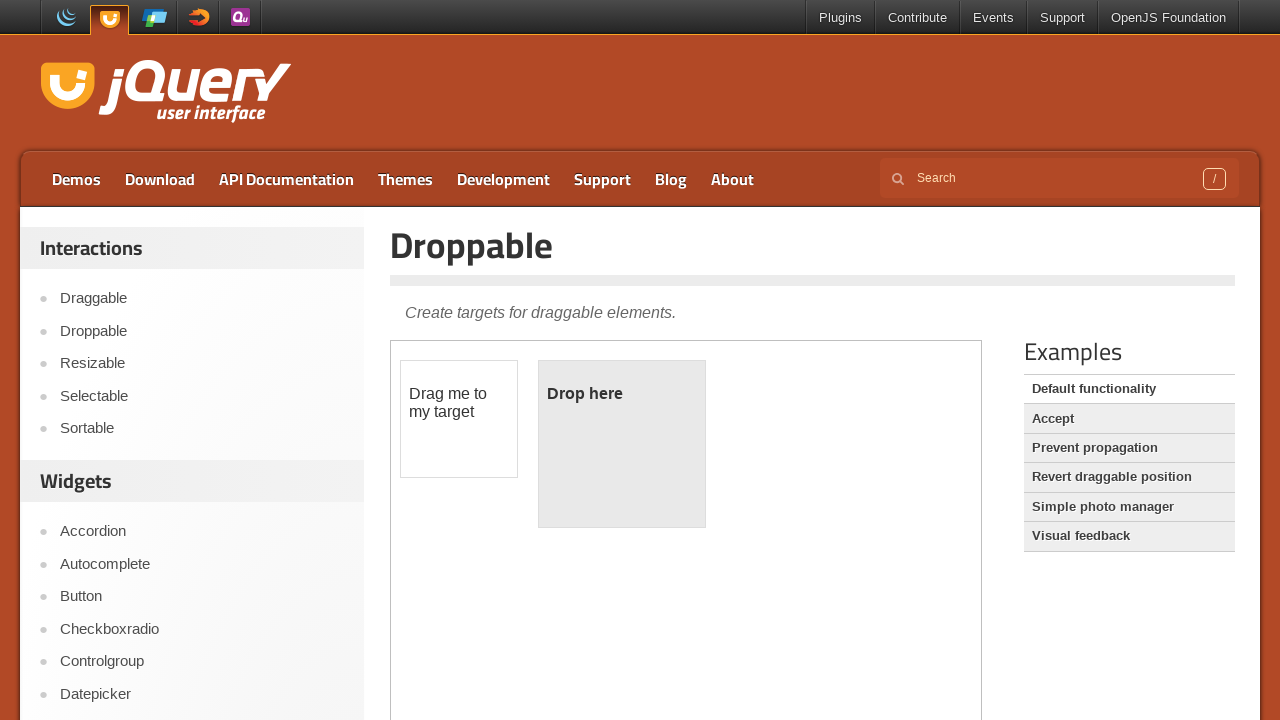

Located the droppable target element
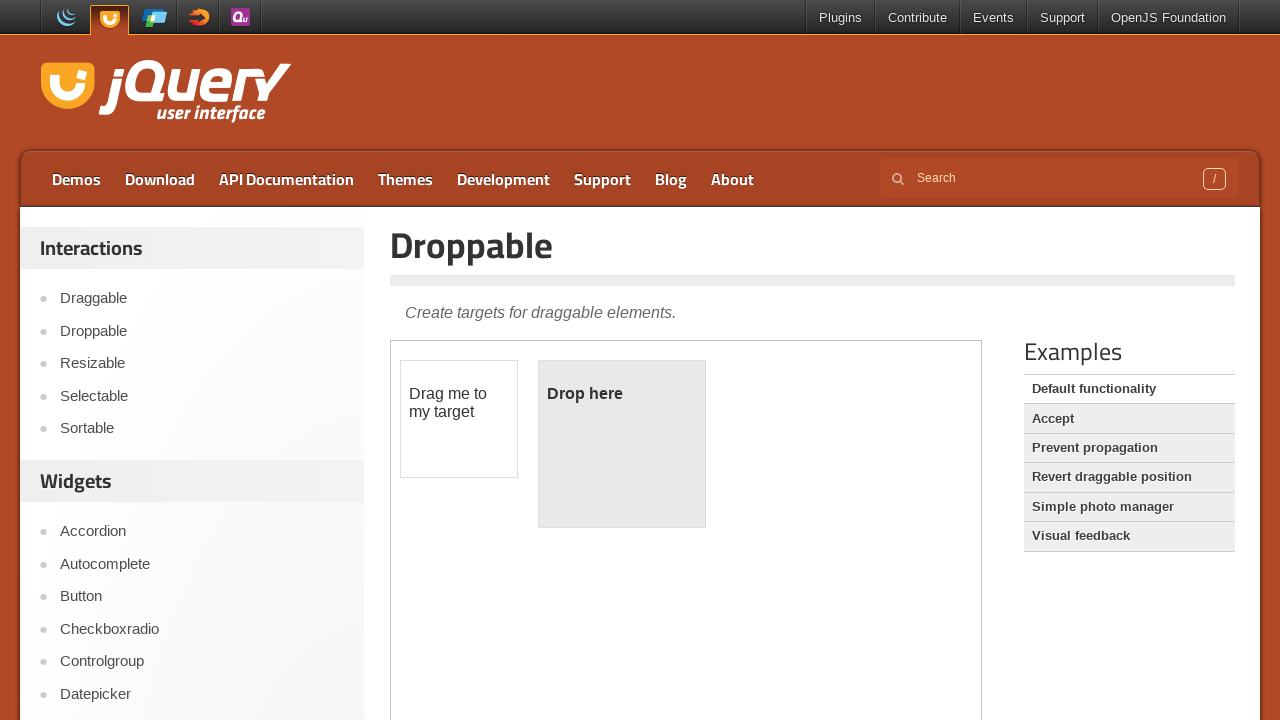

Dragged the draggable element onto the droppable target at (622, 444)
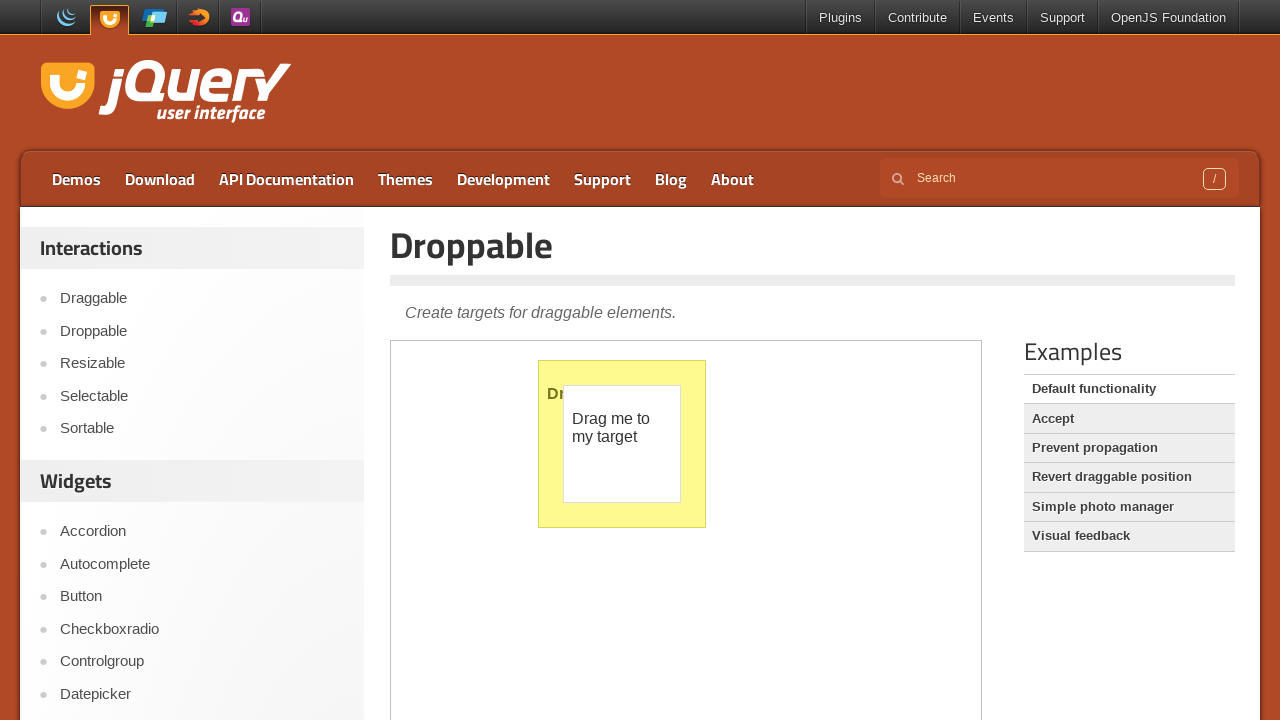

Verified that drop was successful - droppable element now displays 'Dropped!' text
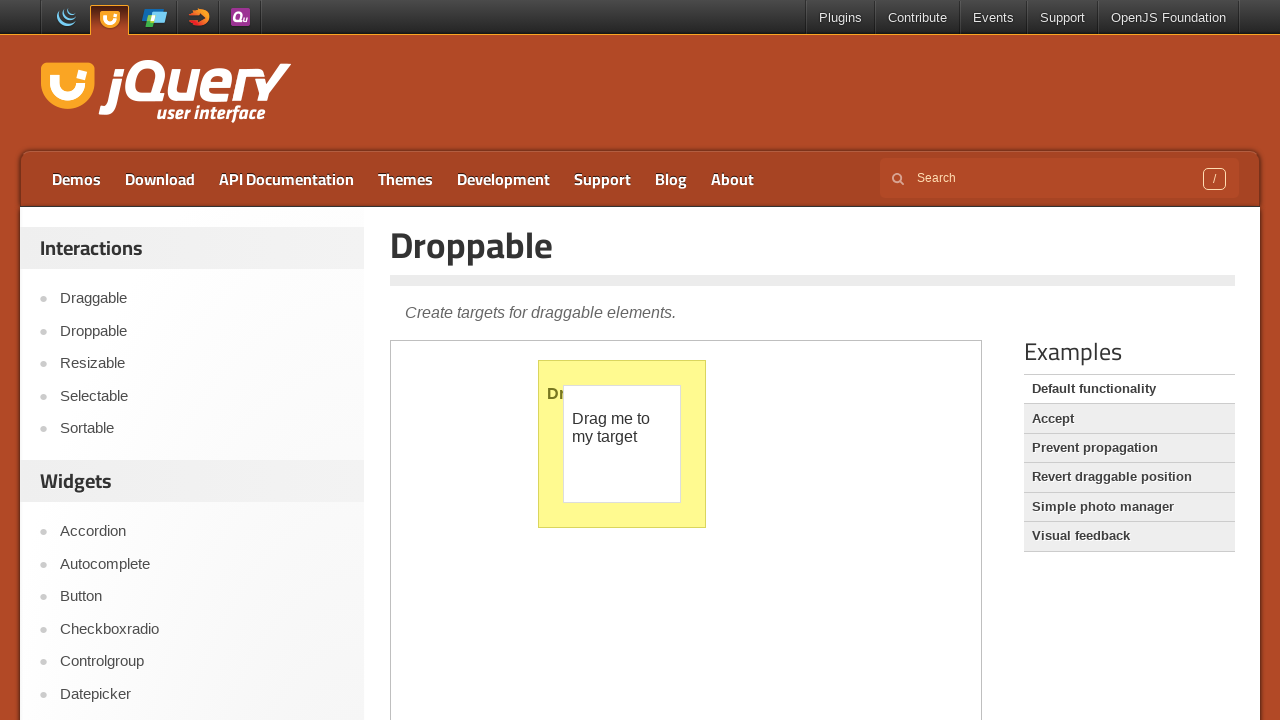

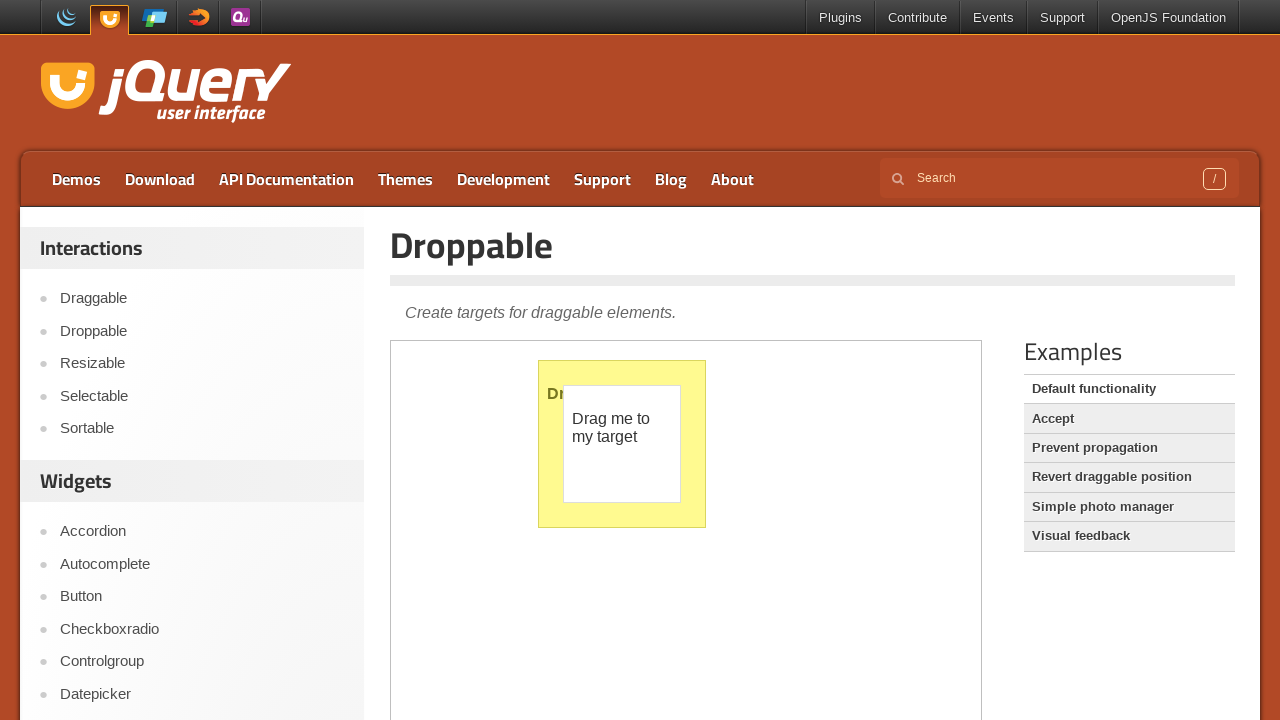